Tests the Polymer TodoMVC application by navigating to it from the main page, adding todo items, marking one as complete, clearing completed items, and adding another item.

Starting URL: https://todomvc.com

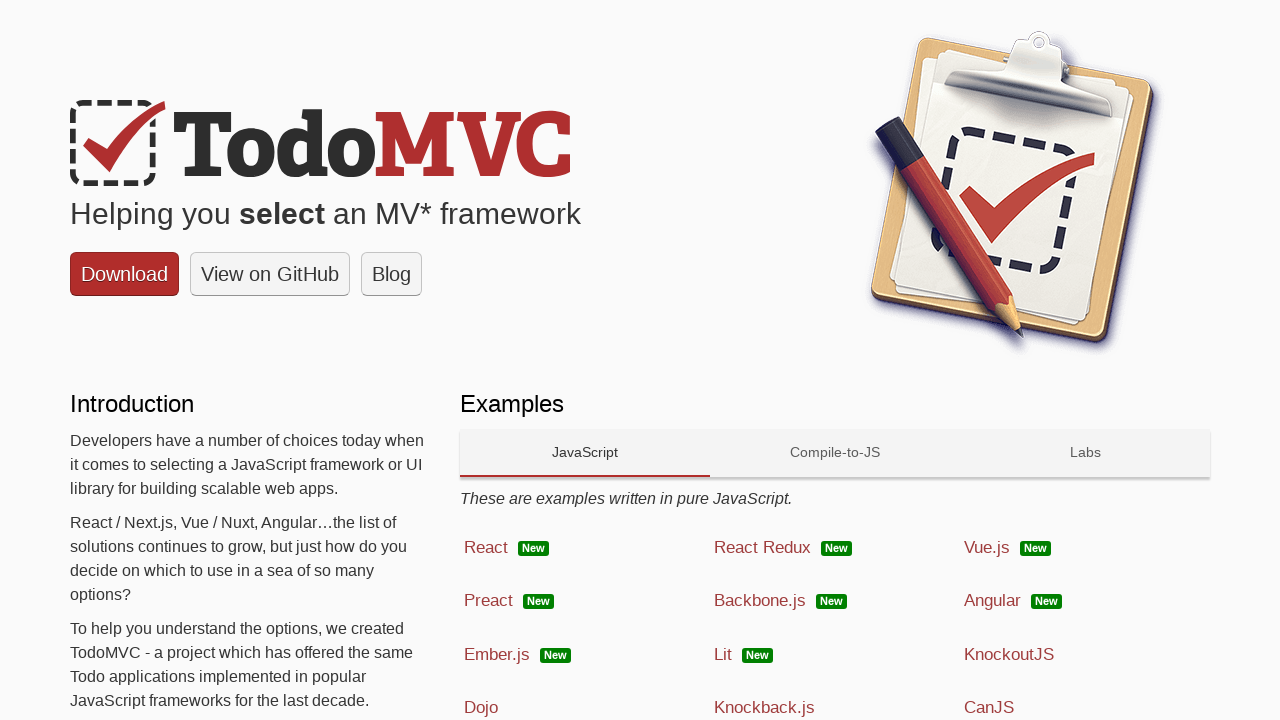

Clicked on JavaScript tab at (585, 453) on xpath=//div[text()='JavaScript']
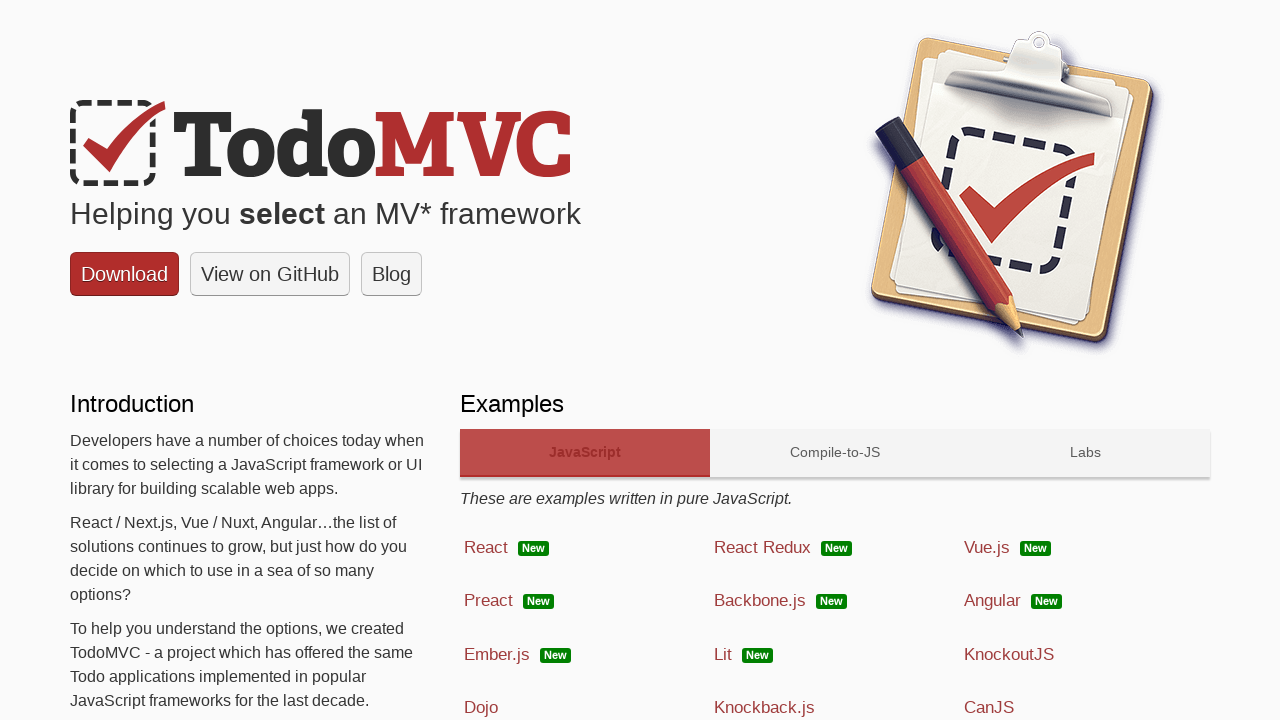

Clicked on Polymer link to navigate to TodoMVC Polymer app at (585, 361) on xpath=//a[@href='examples/polymer/index.html']
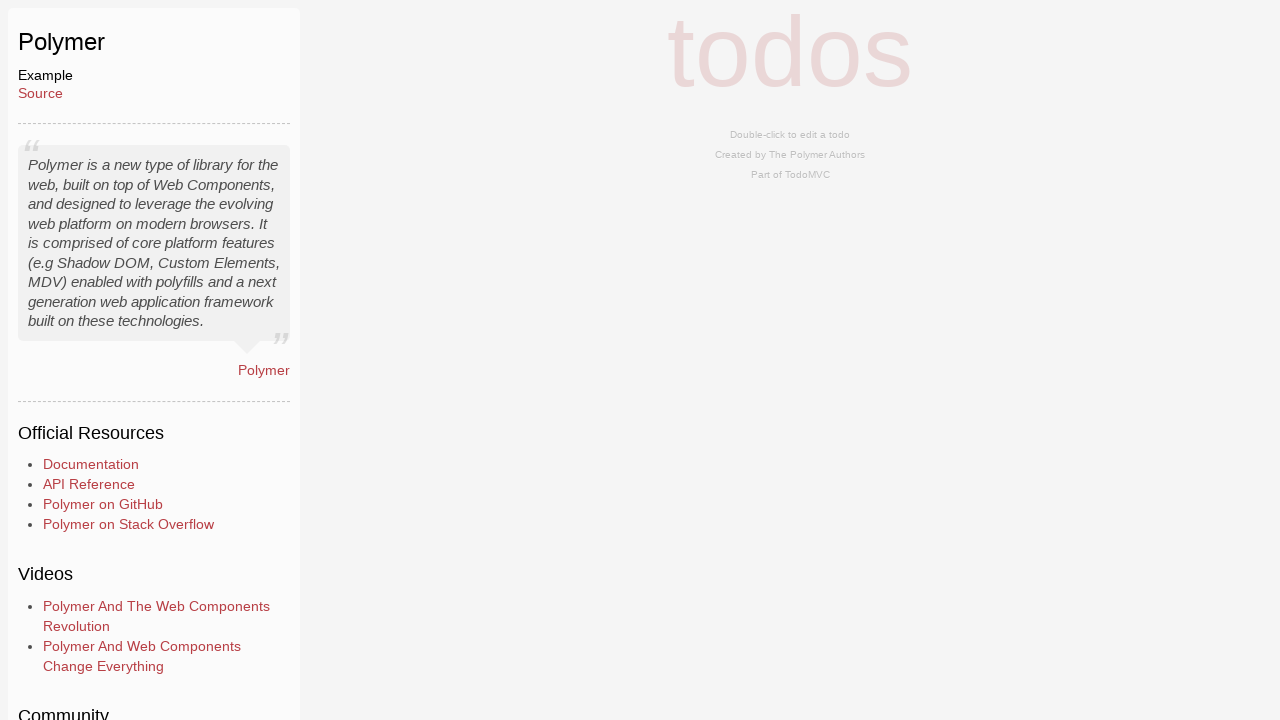

Todo input field loaded and available
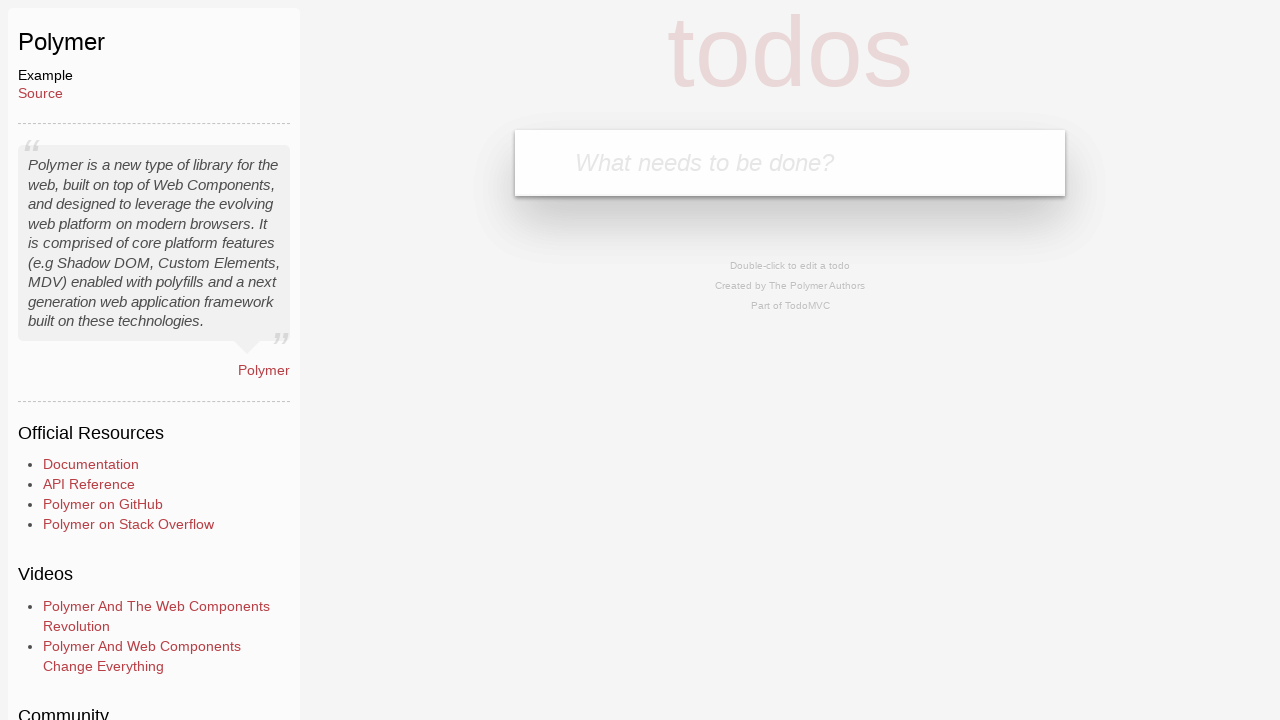

Filled todo input with 'First Item' on #new-todo
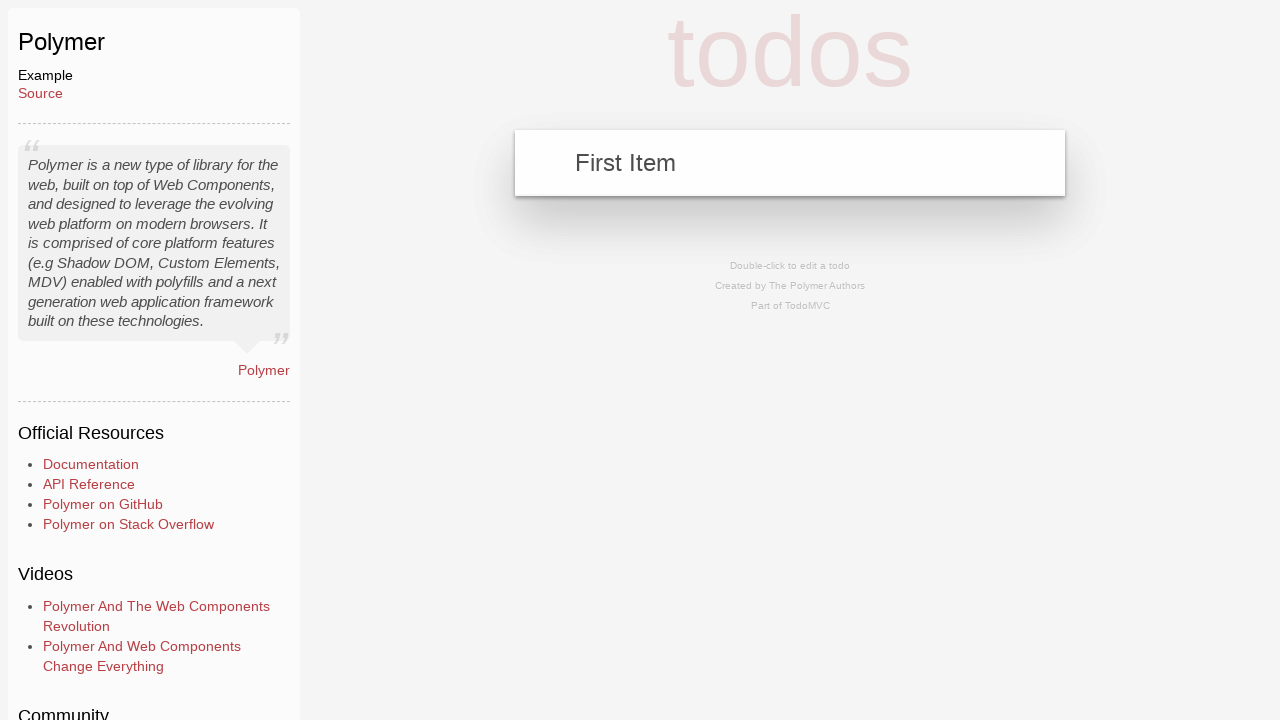

Pressed Enter to add first todo item on #new-todo
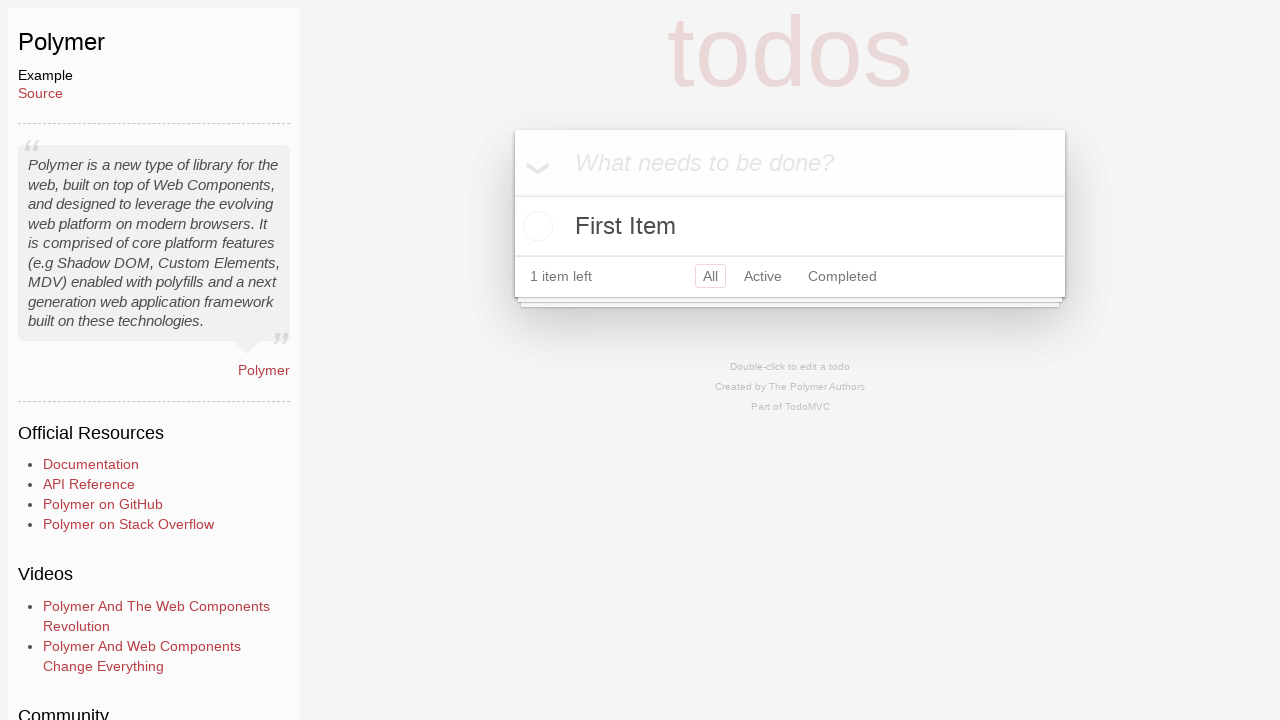

Filled todo input with 'Second Item' on #new-todo
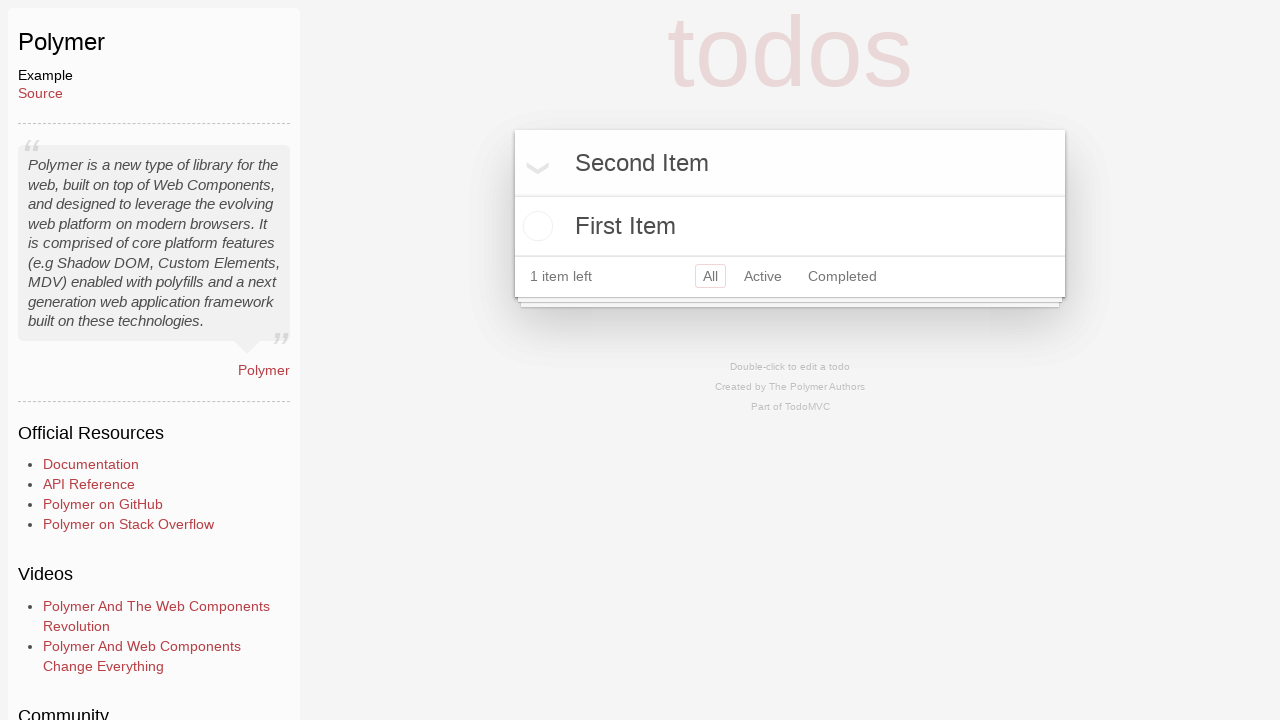

Pressed Enter to add second todo item on #new-todo
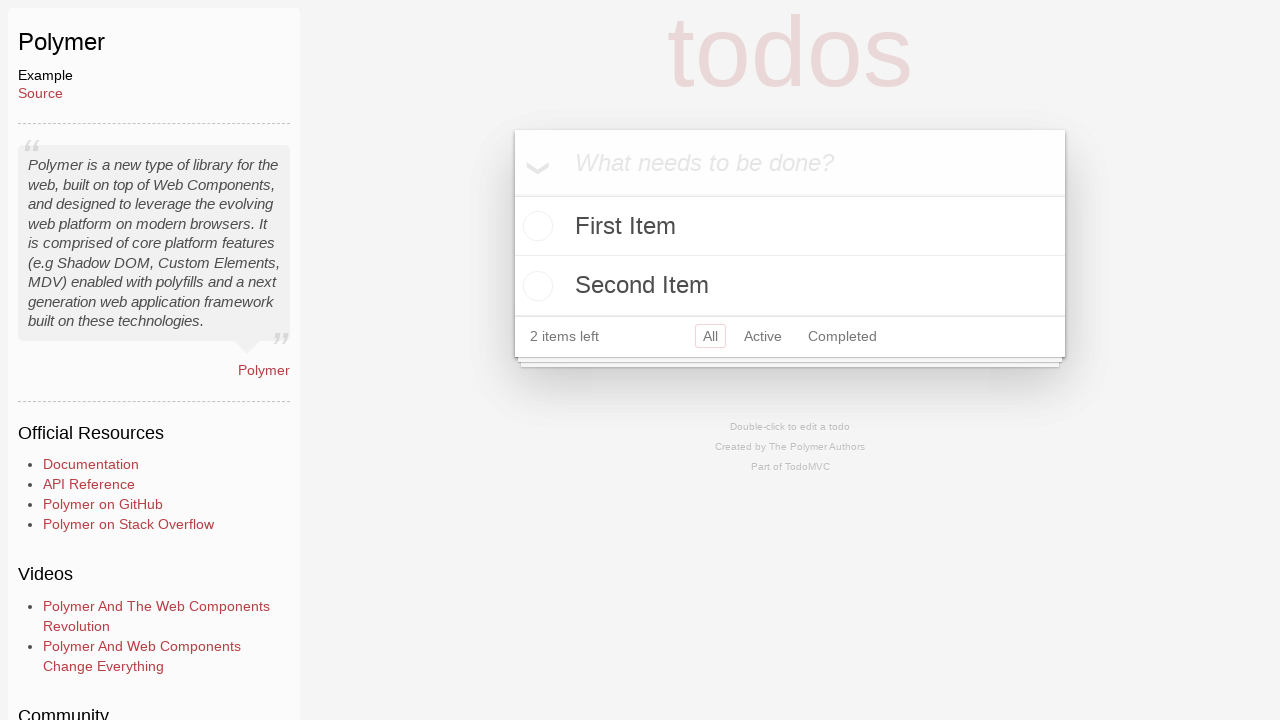

Marked second todo item as complete by clicking its checkbox at (535, 286) on (//input[@class='toggle style-scope td-item'])[2]
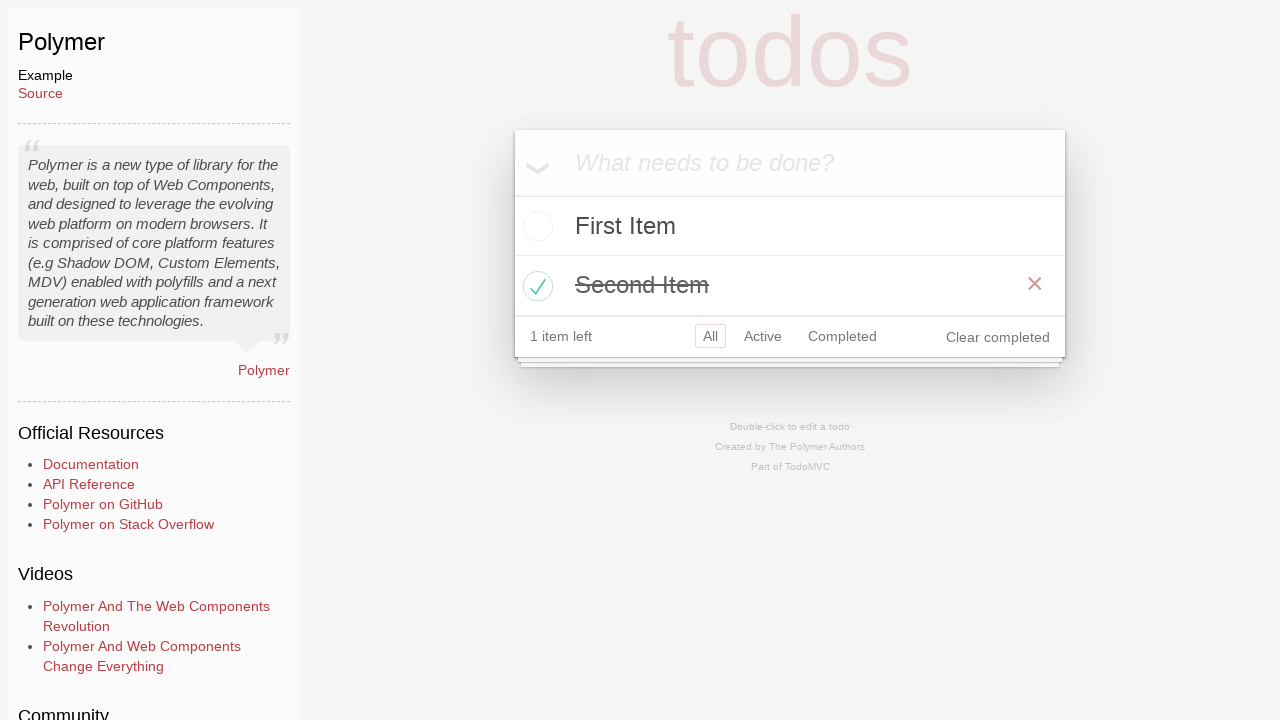

Clicked clear completed button to remove completed items at (998, 337) on button.clear-completed
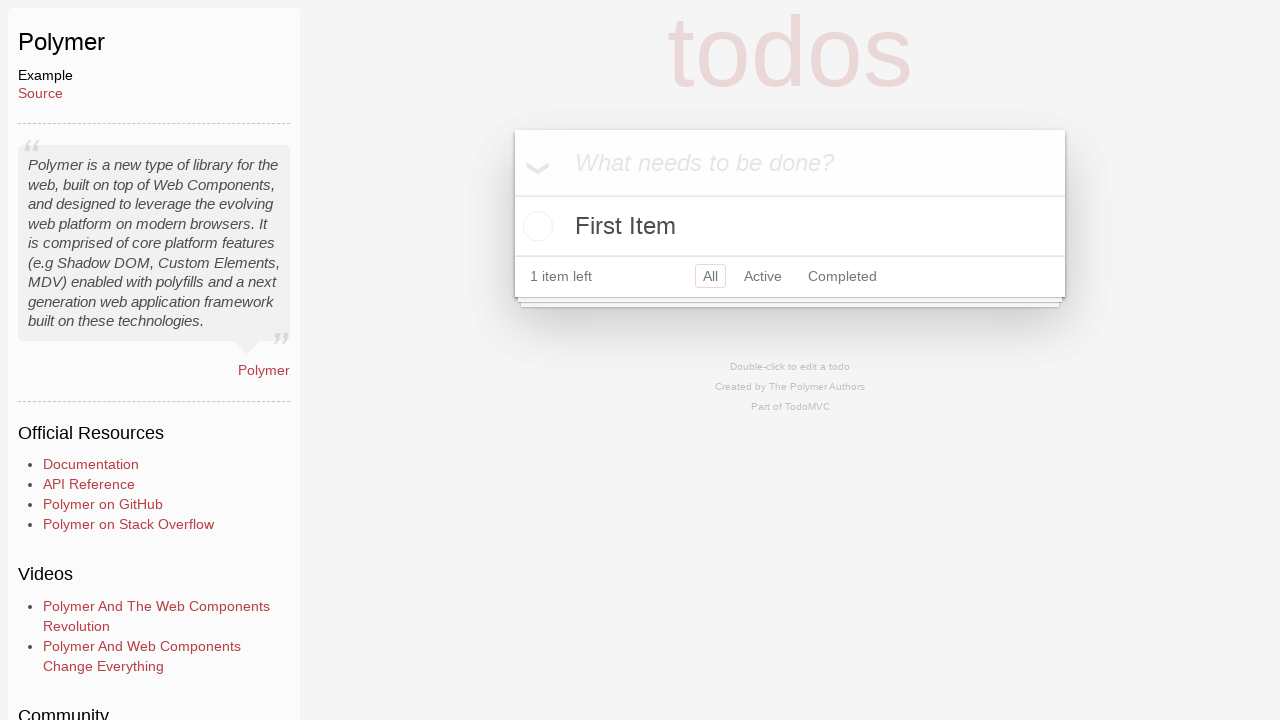

Filled todo input with 'Second Item Edit' on #new-todo
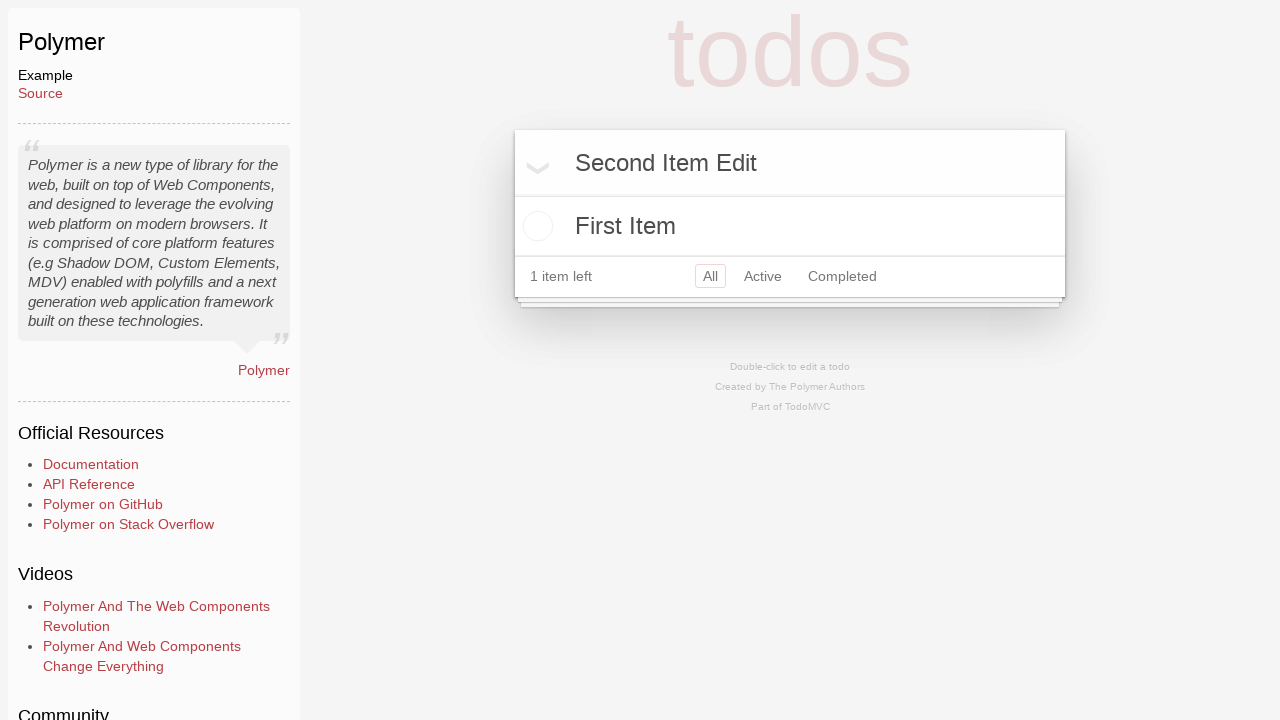

Pressed Enter to add 'Second Item Edit' todo item on #new-todo
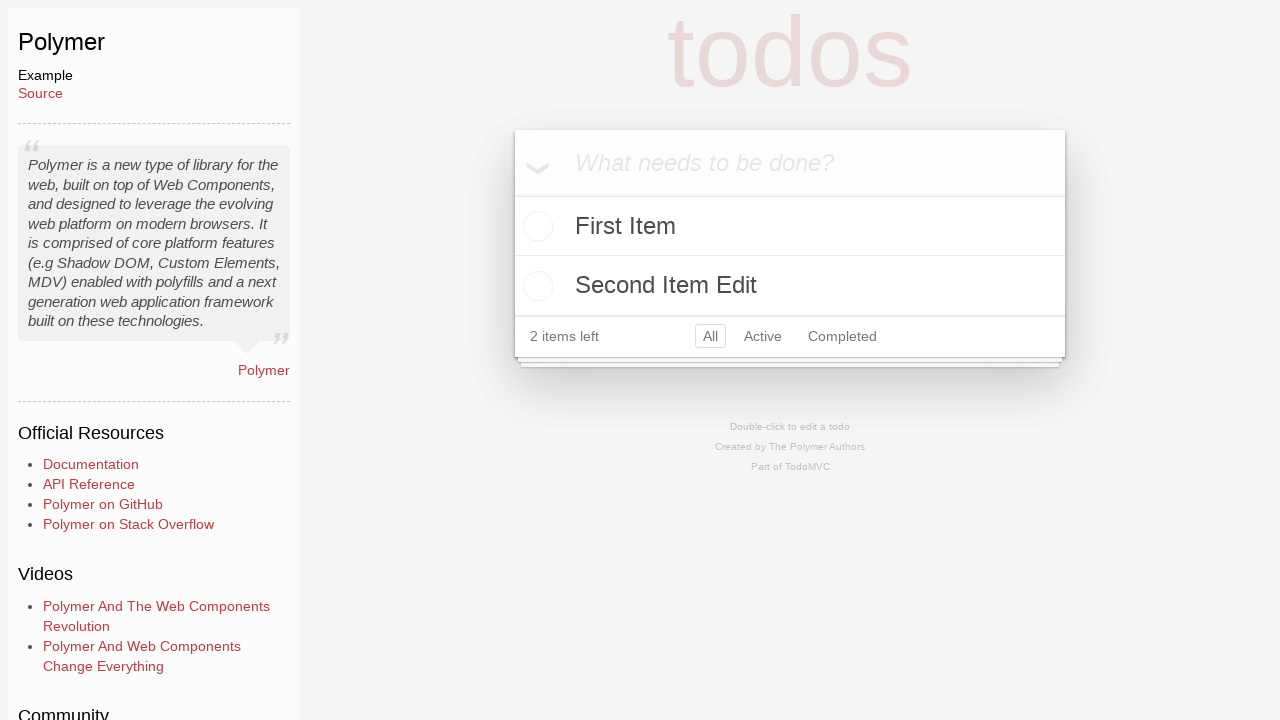

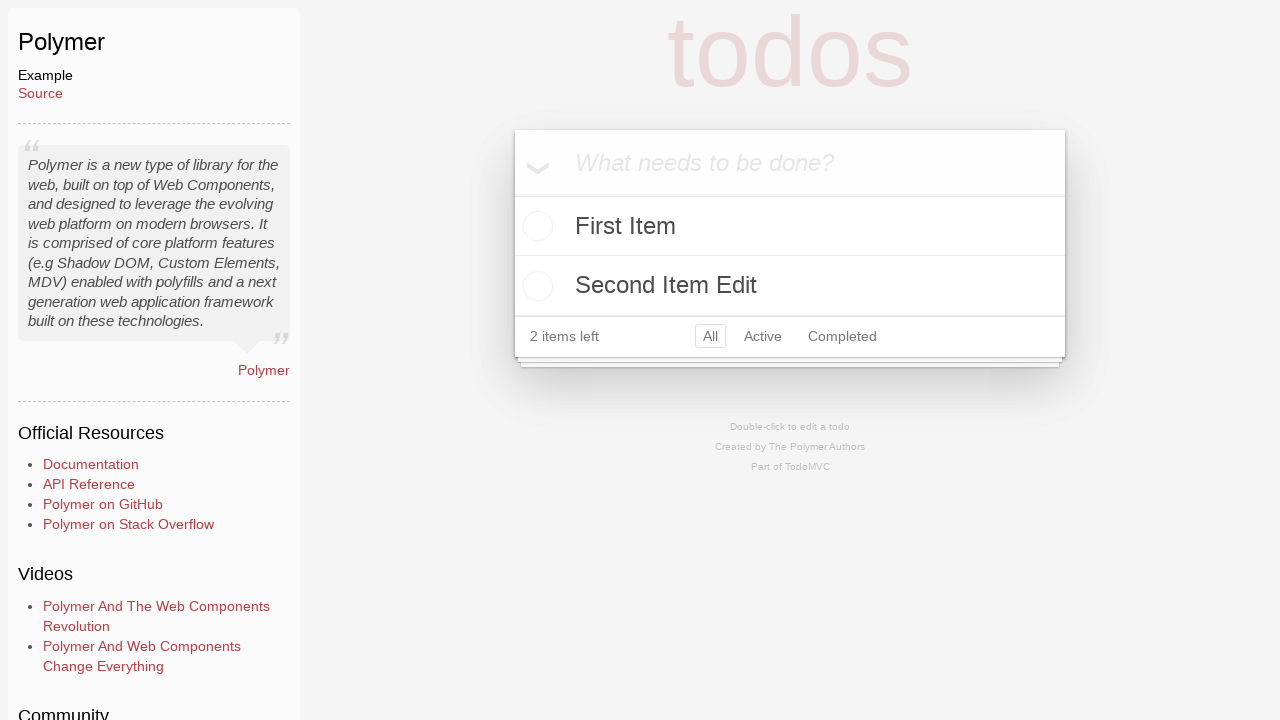